Navigates to the GAA fixtures and results page and verifies that the matches list loads successfully.

Starting URL: https://www.gaa.ie/fixtures-results

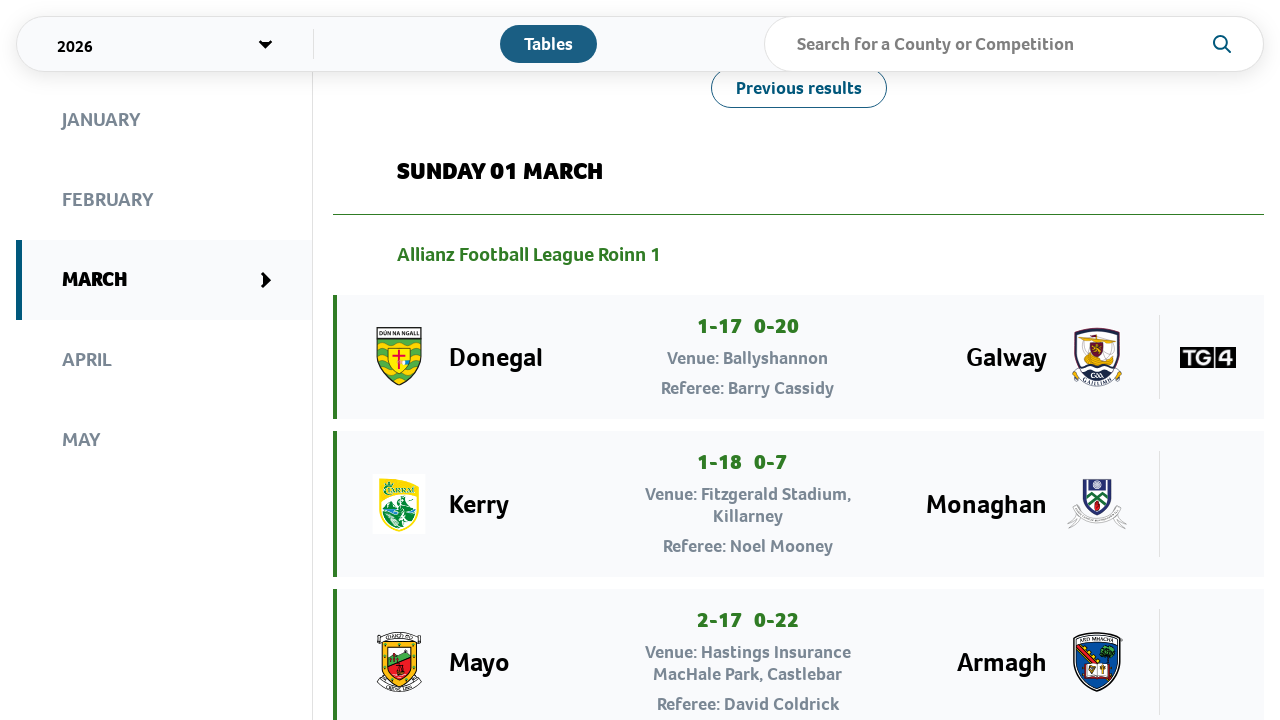

Navigated to GAA fixtures and results page
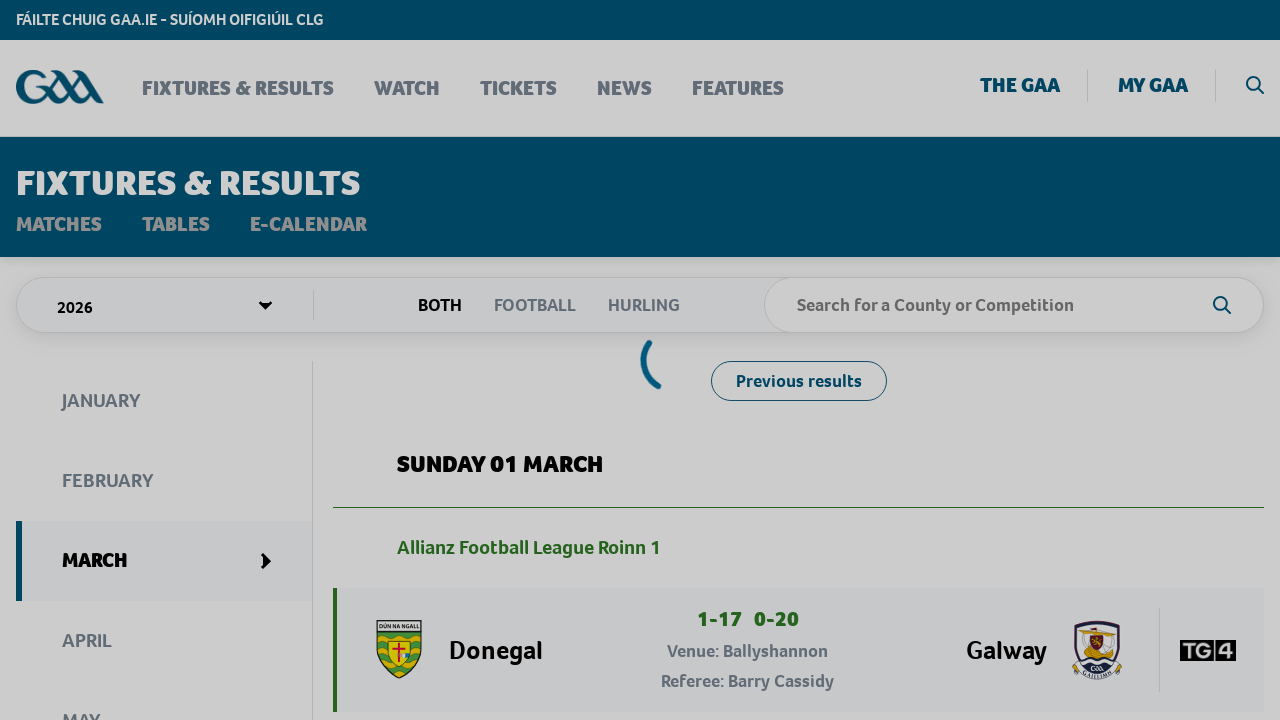

Matches list container loaded successfully
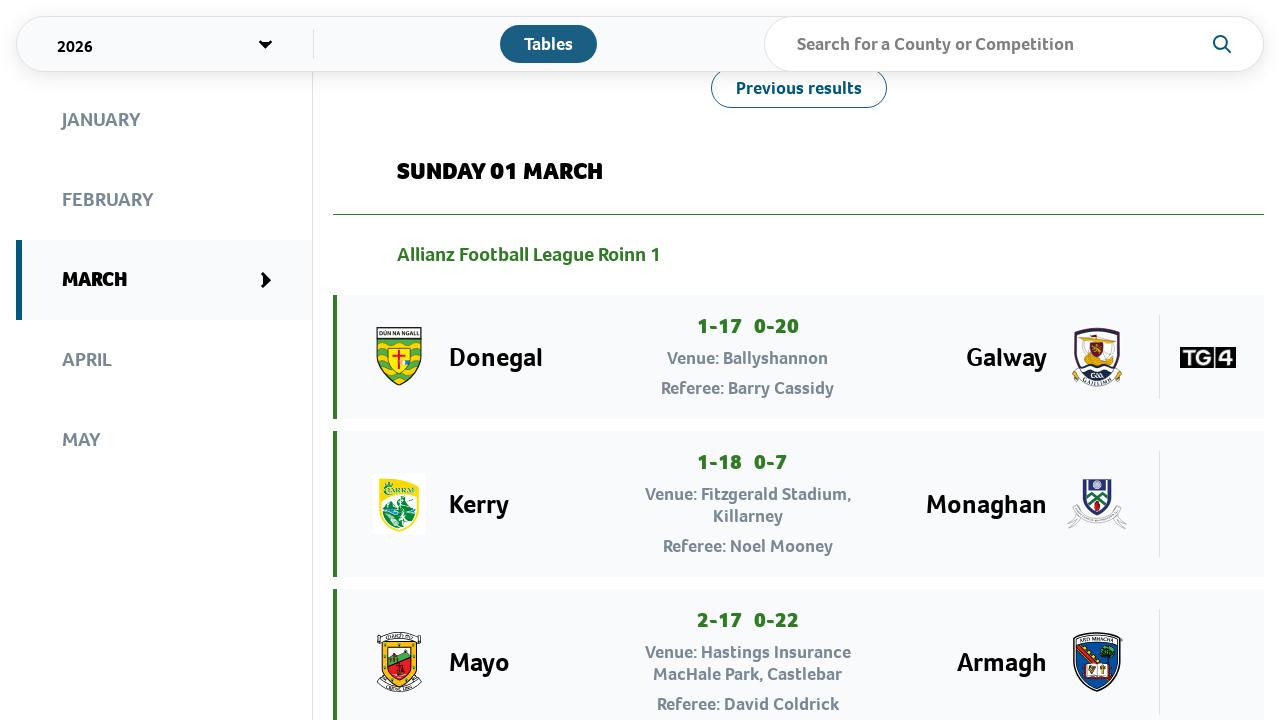

Match items are present on the page
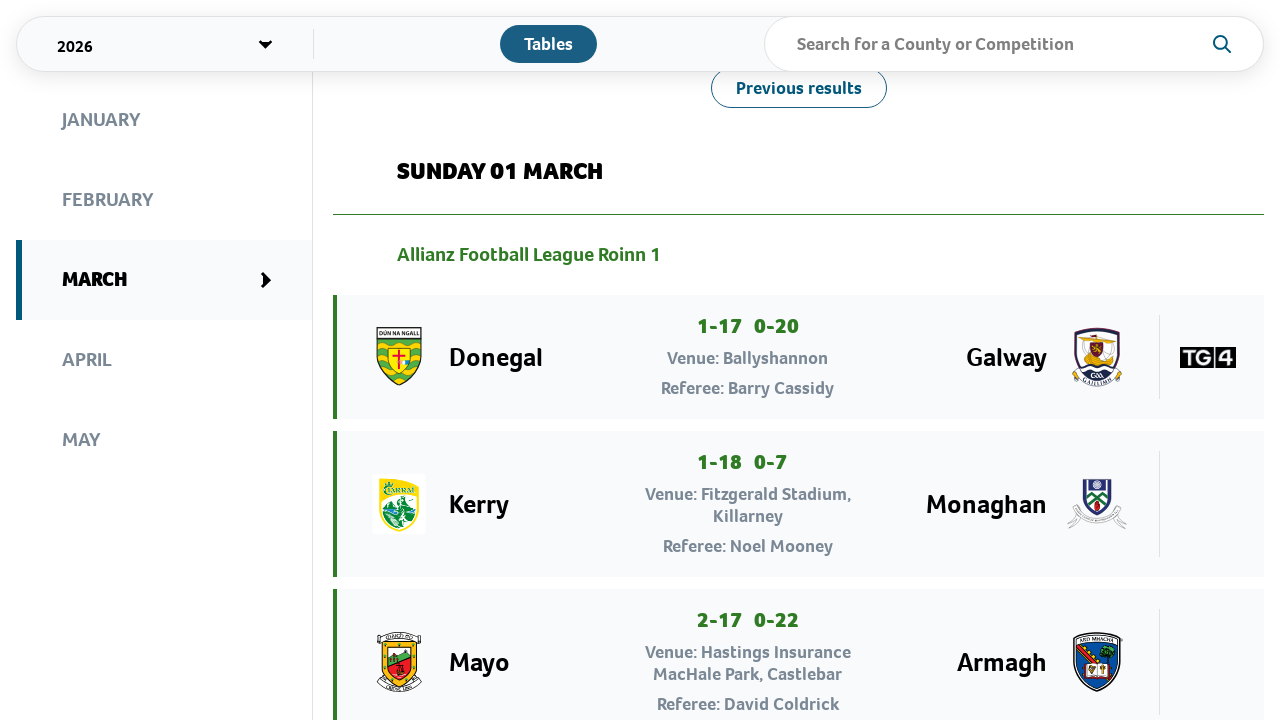

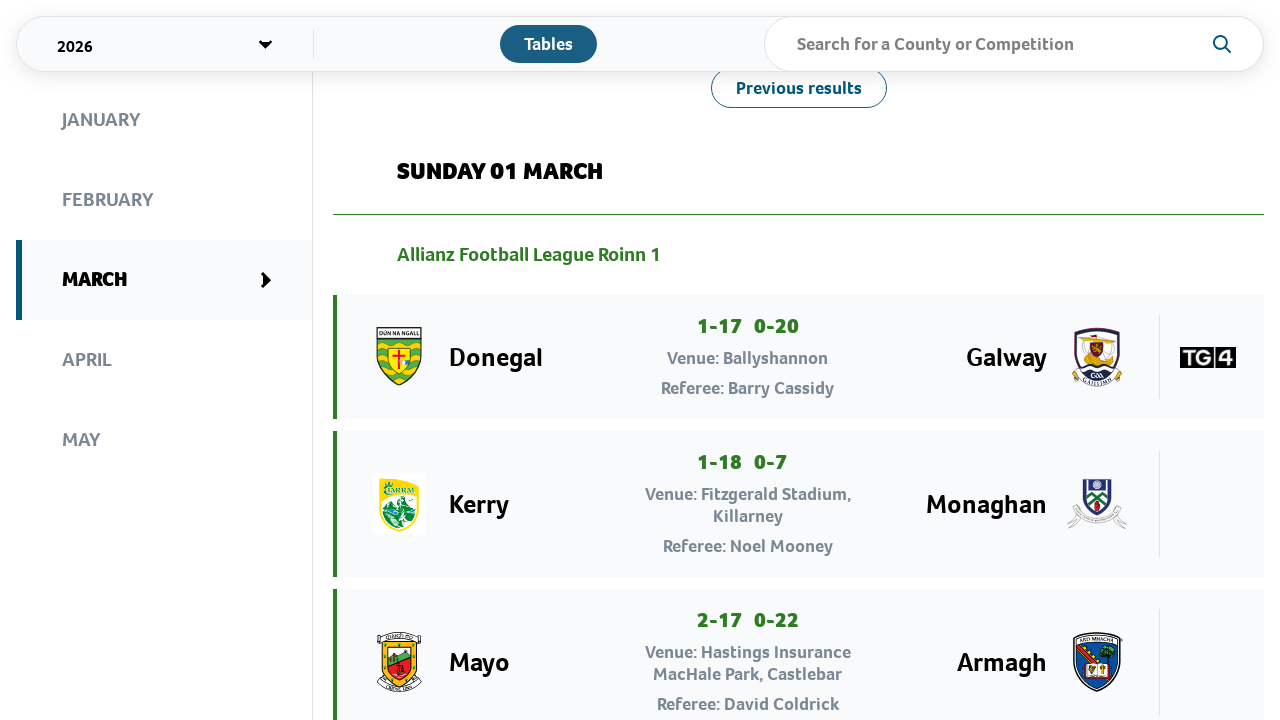